Tests horizontal scrolling functionality by navigating to a dashboard page and scrolling right using JavaScript execution

Starting URL: https://dashboards.handmadeinteractive.com/jasonlove/

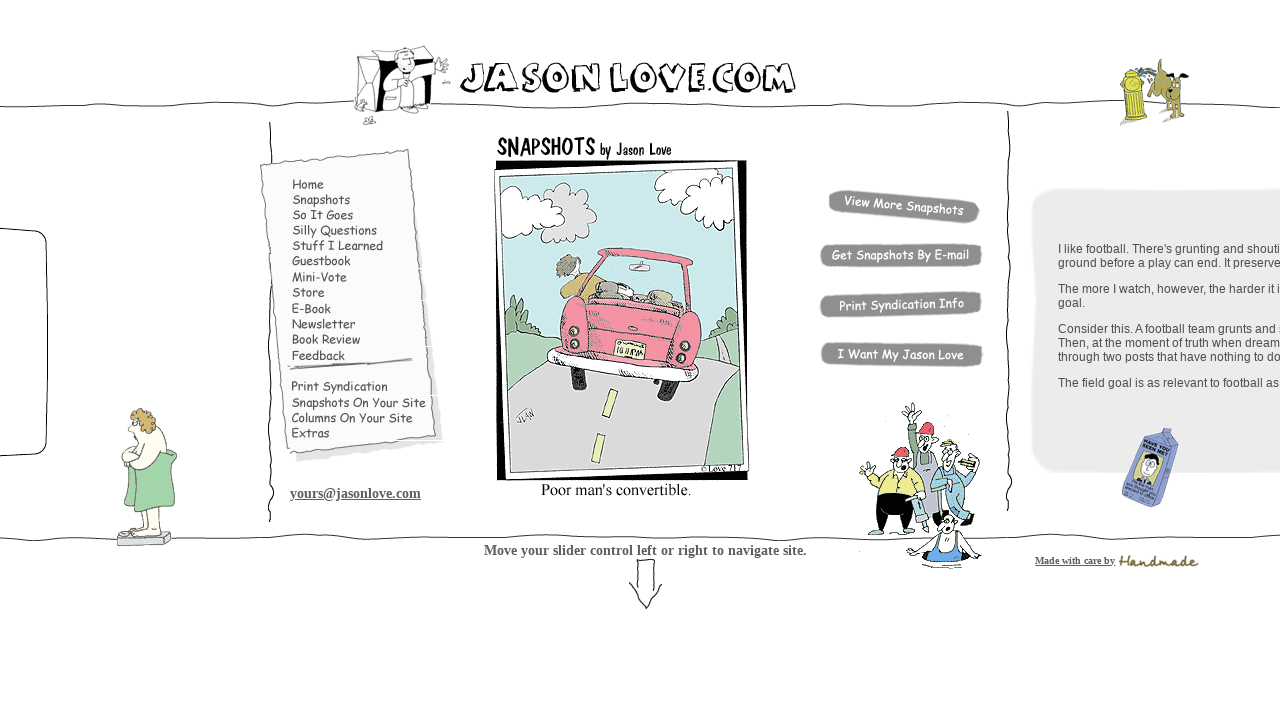

Waited for page to reach domcontentloaded state
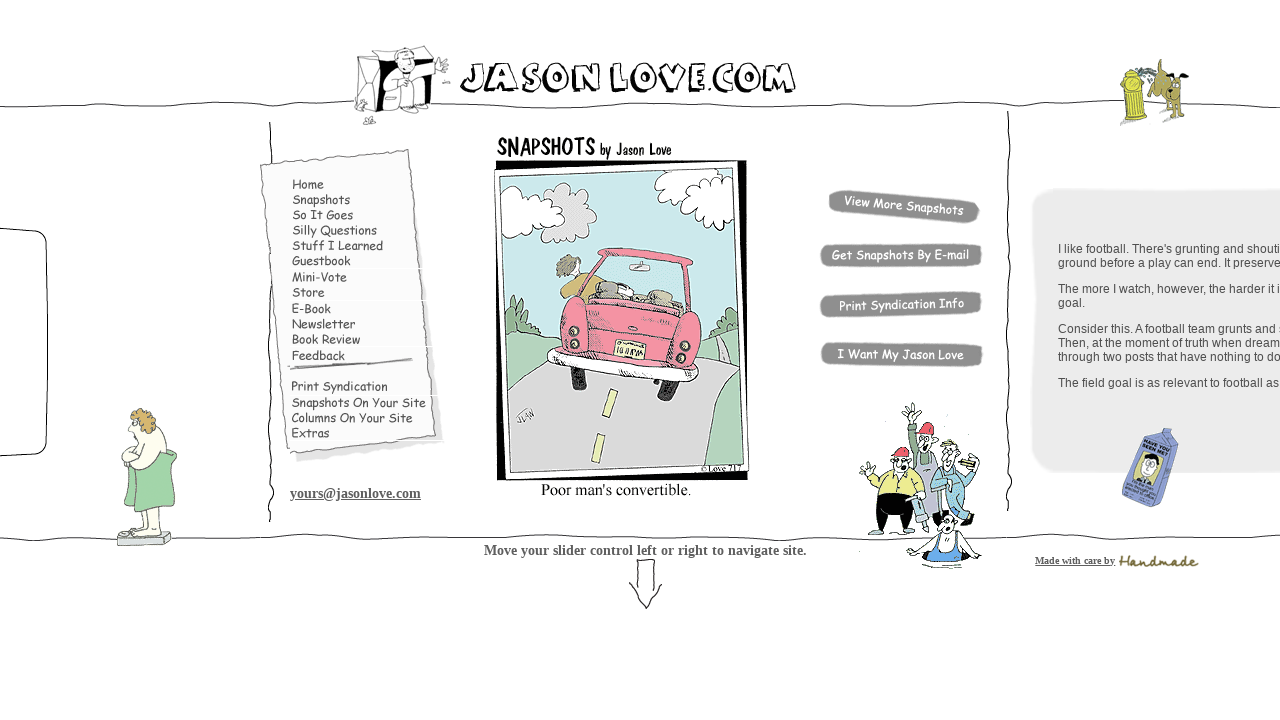

Scrolled right 5000 pixels horizontally using JavaScript
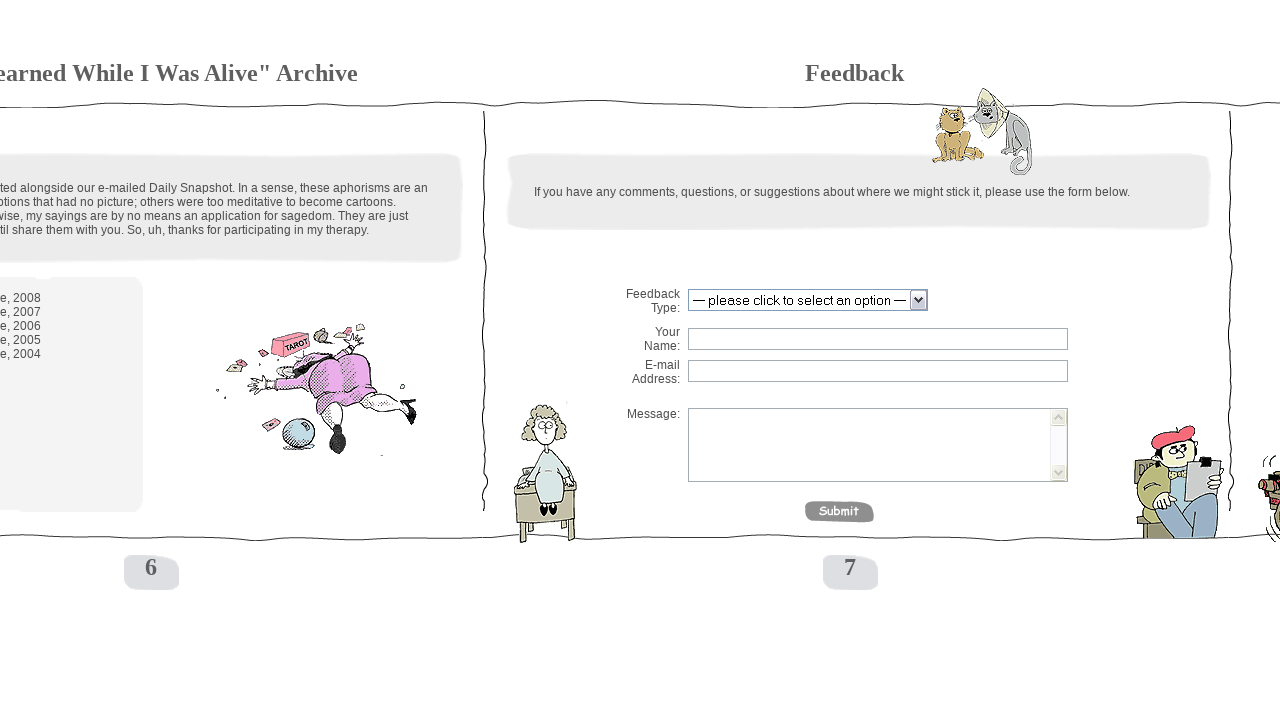

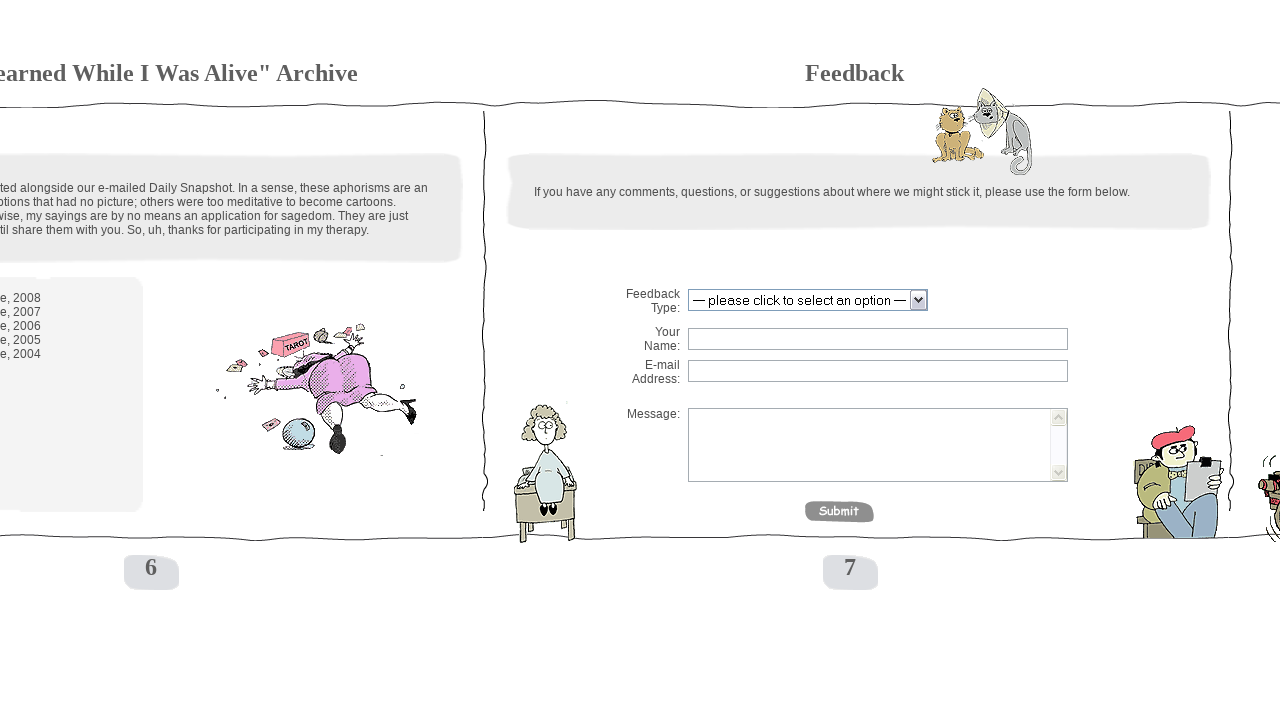